Tests alert handling by clicking a button that triggers an alert and then dismissing it

Starting URL: http://testautomationpractice.blogspot.com/

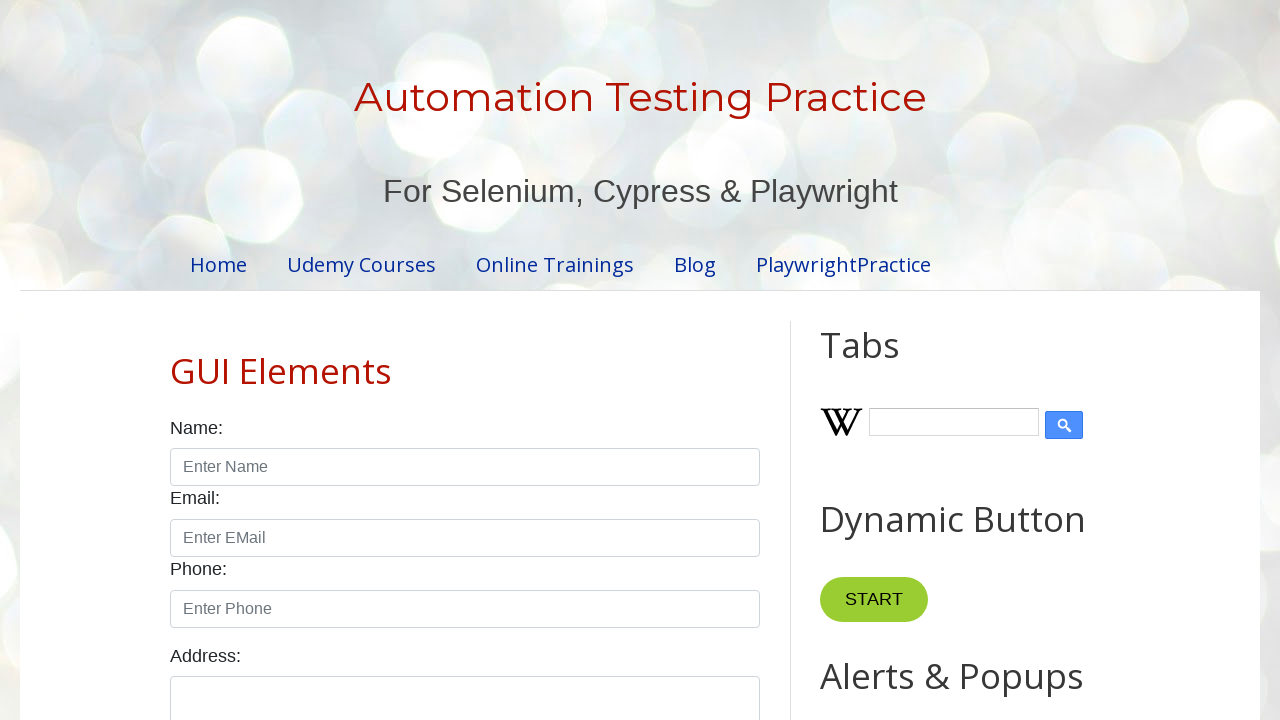

Clicked button that triggers an alert at (888, 361) on xpath=//*[@id="HTML9"]/div[1]/button
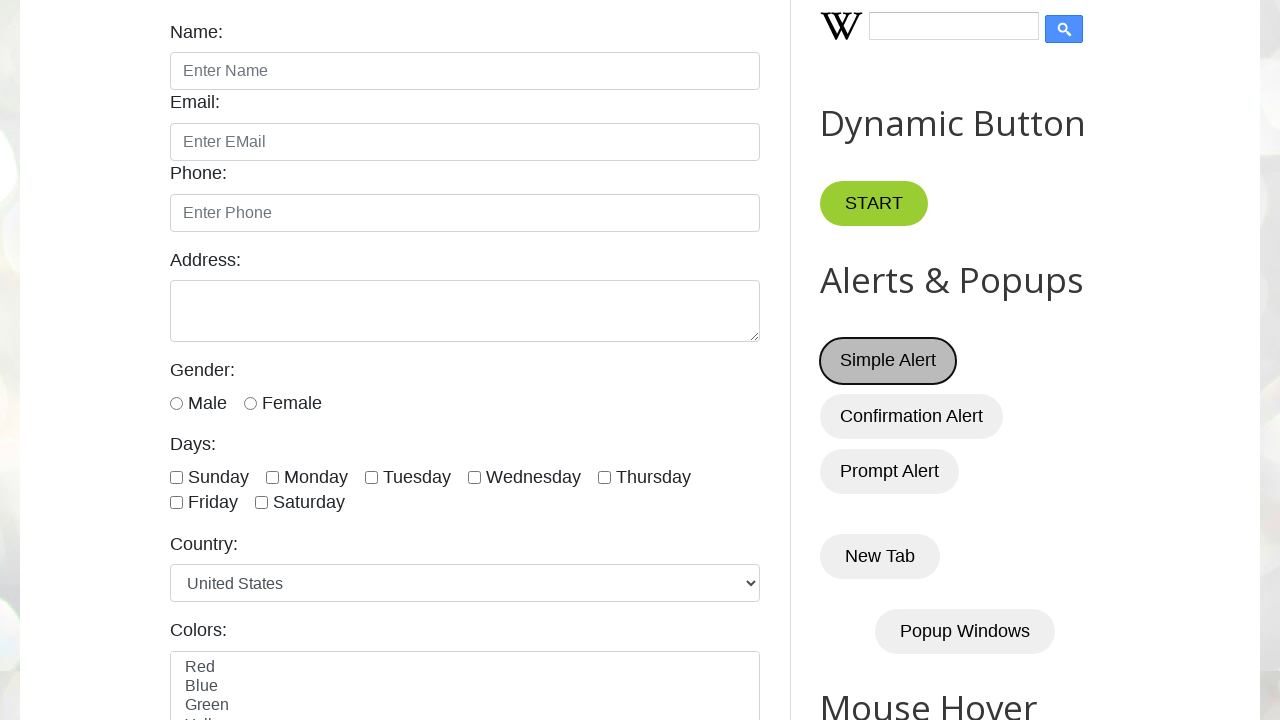

Set up dialog handler to dismiss alert
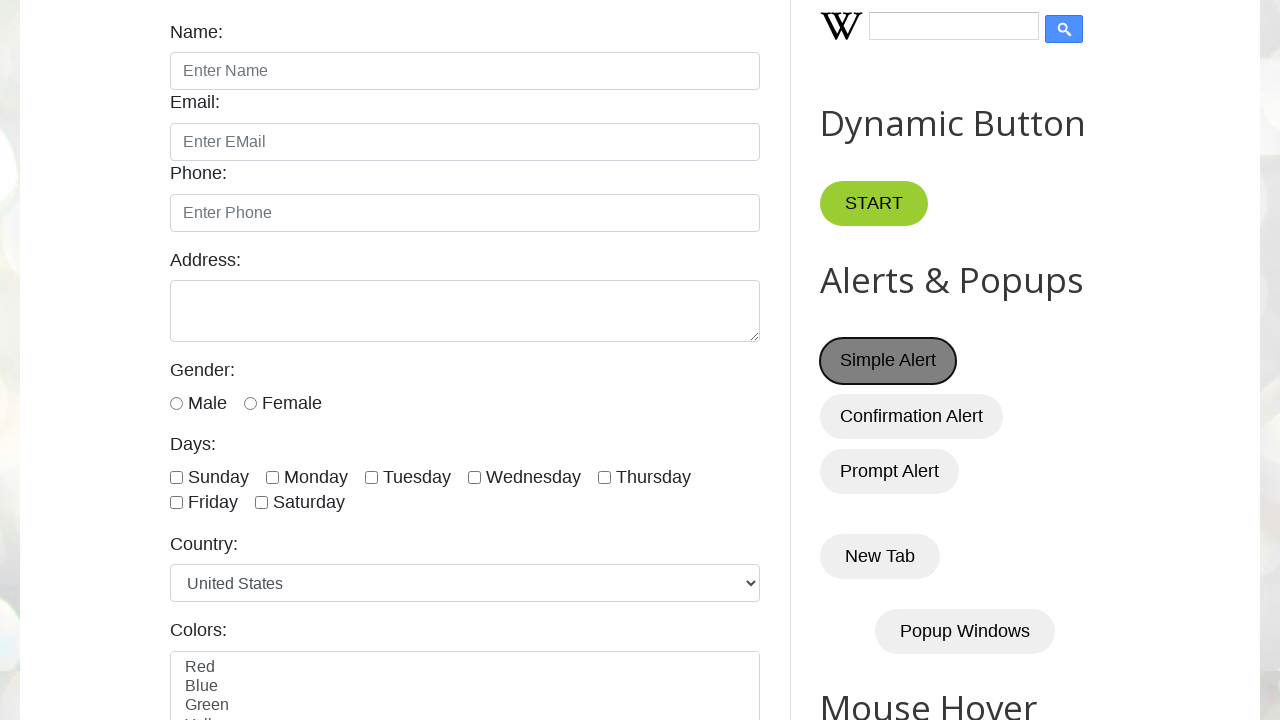

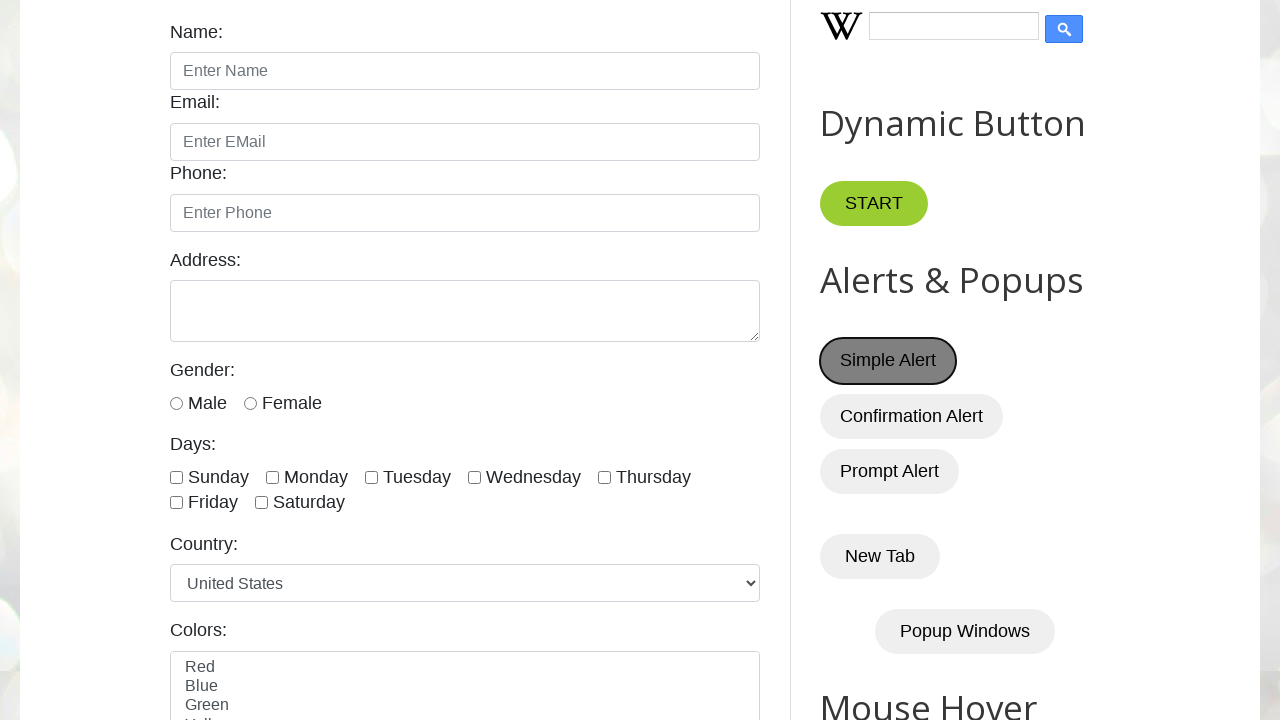